Tests web table interaction by finding a row containing "TFS" and clicking the checkbox in that row

Starting URL: https://qavbox.github.io/demo/webtable/

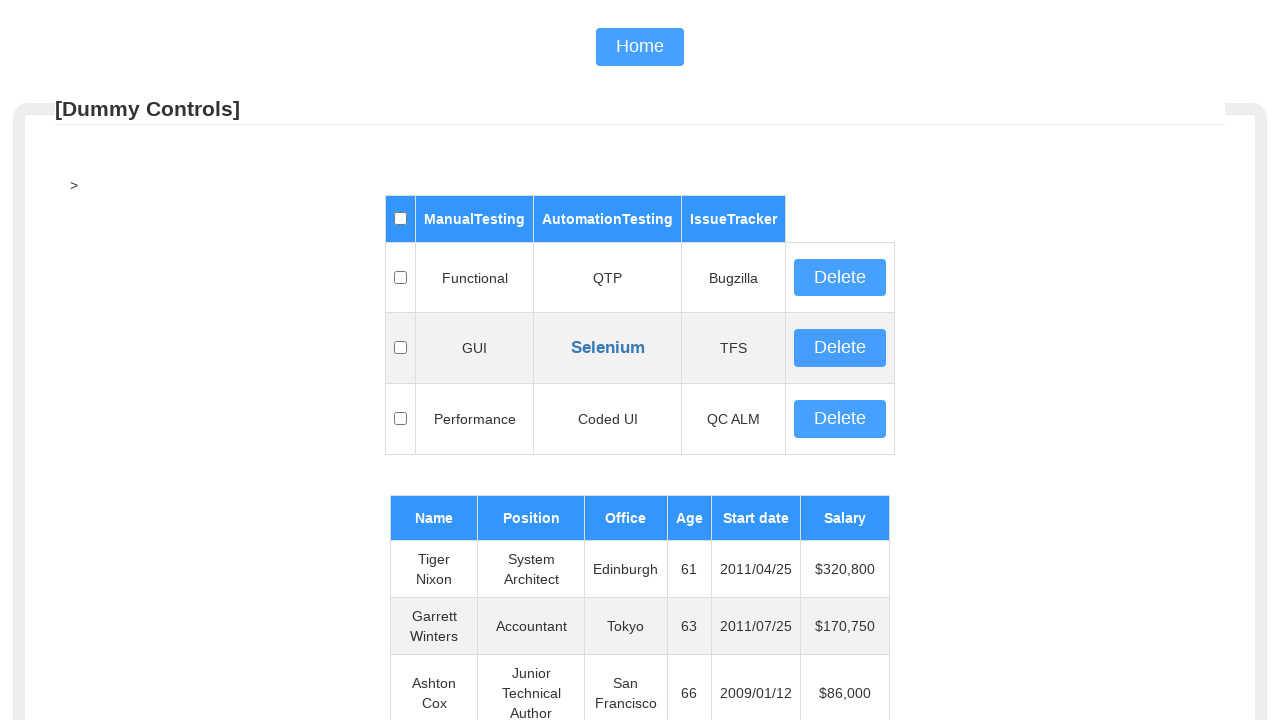

Verified page title contains 'webtable'
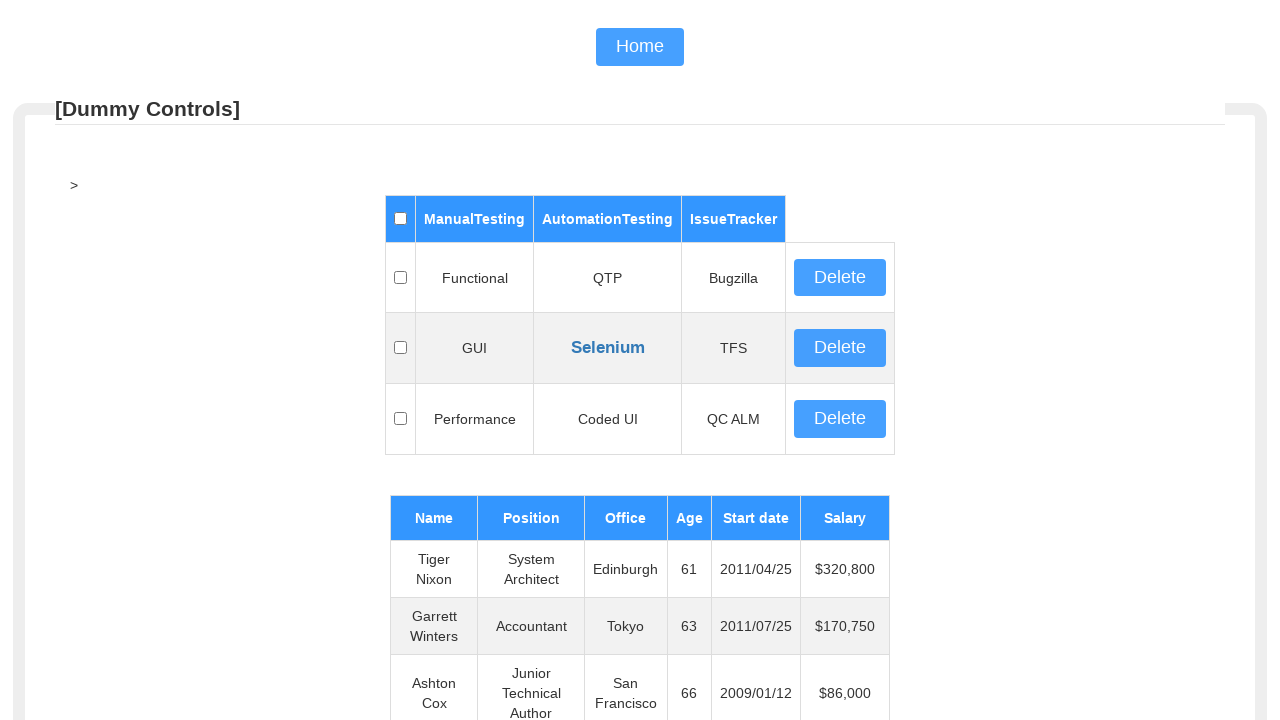

Located web table with id 'table01'
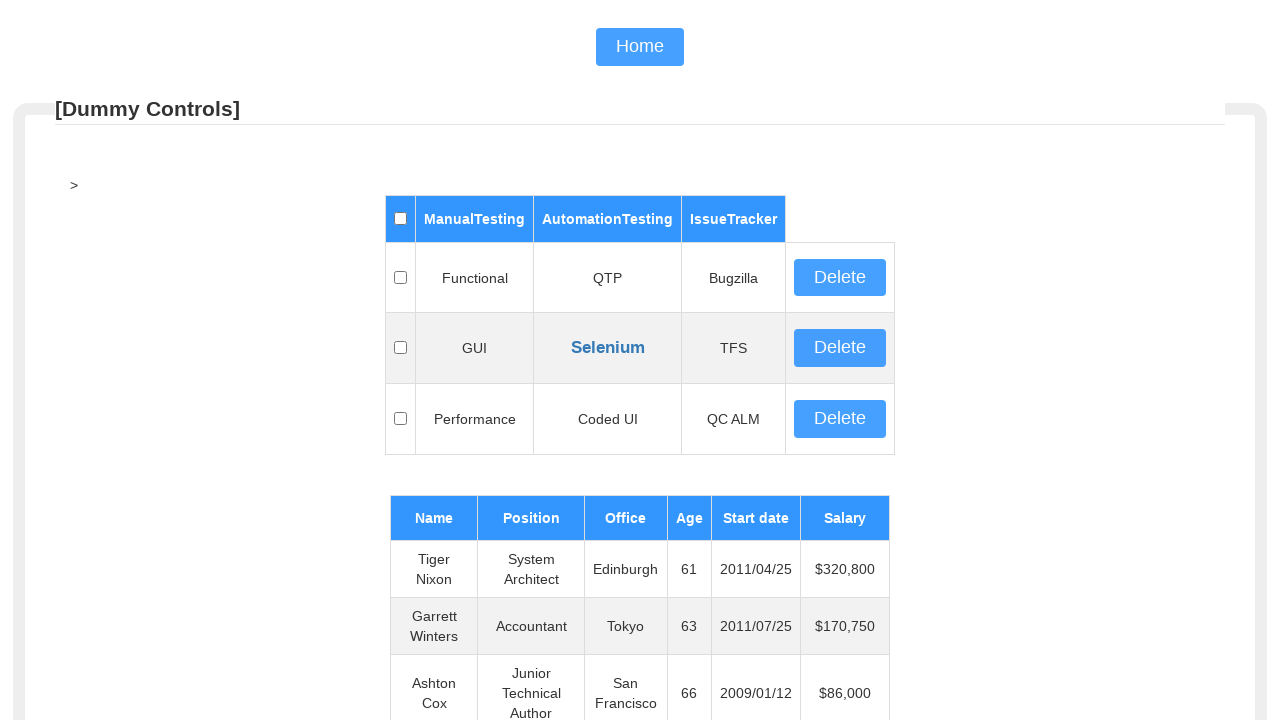

Located table body element
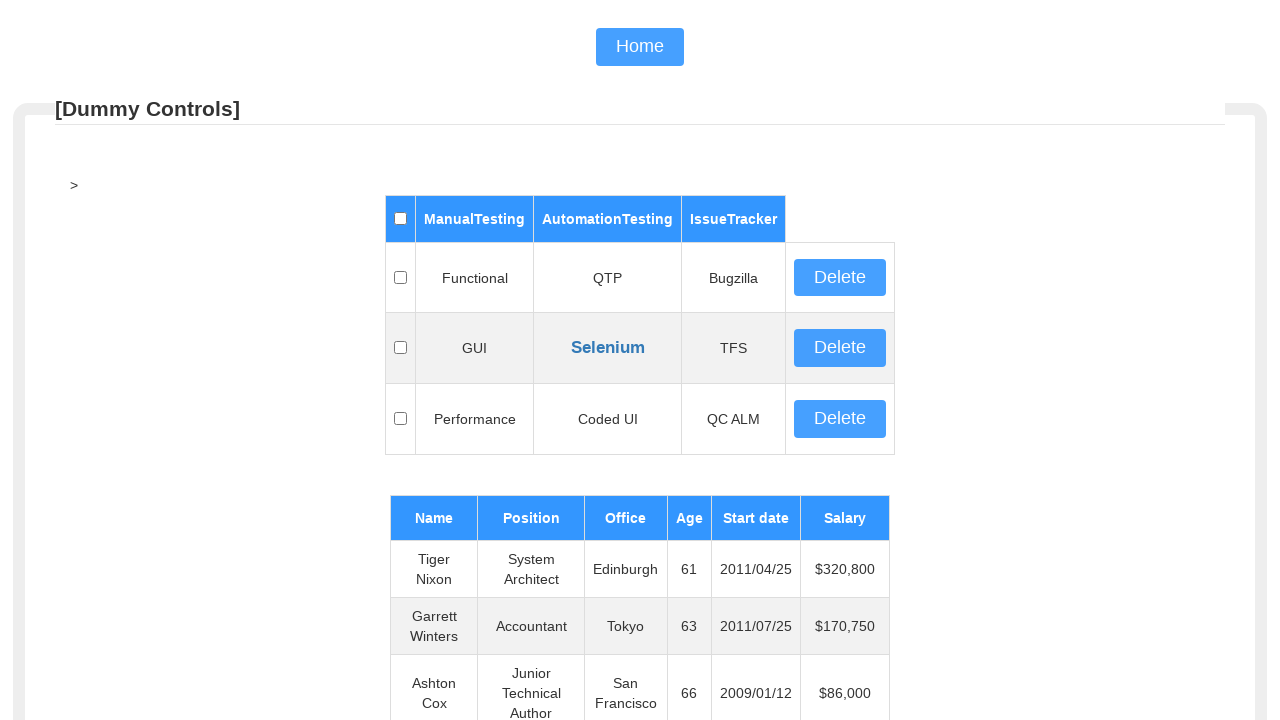

Found 3 rows in table body
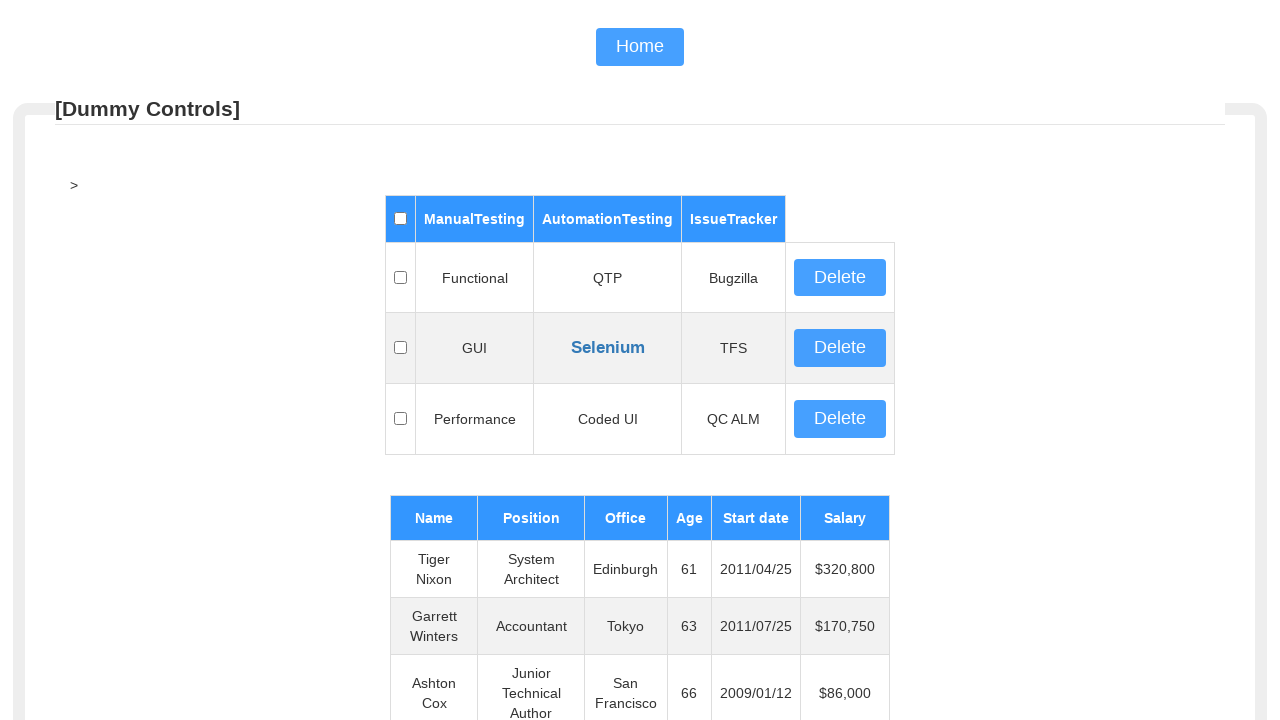

Found 'TFS' in row 1 and clicked checkbox in first column at (400, 348) on #table01 >> tbody >> tr >> nth=1 >> td >> nth=0
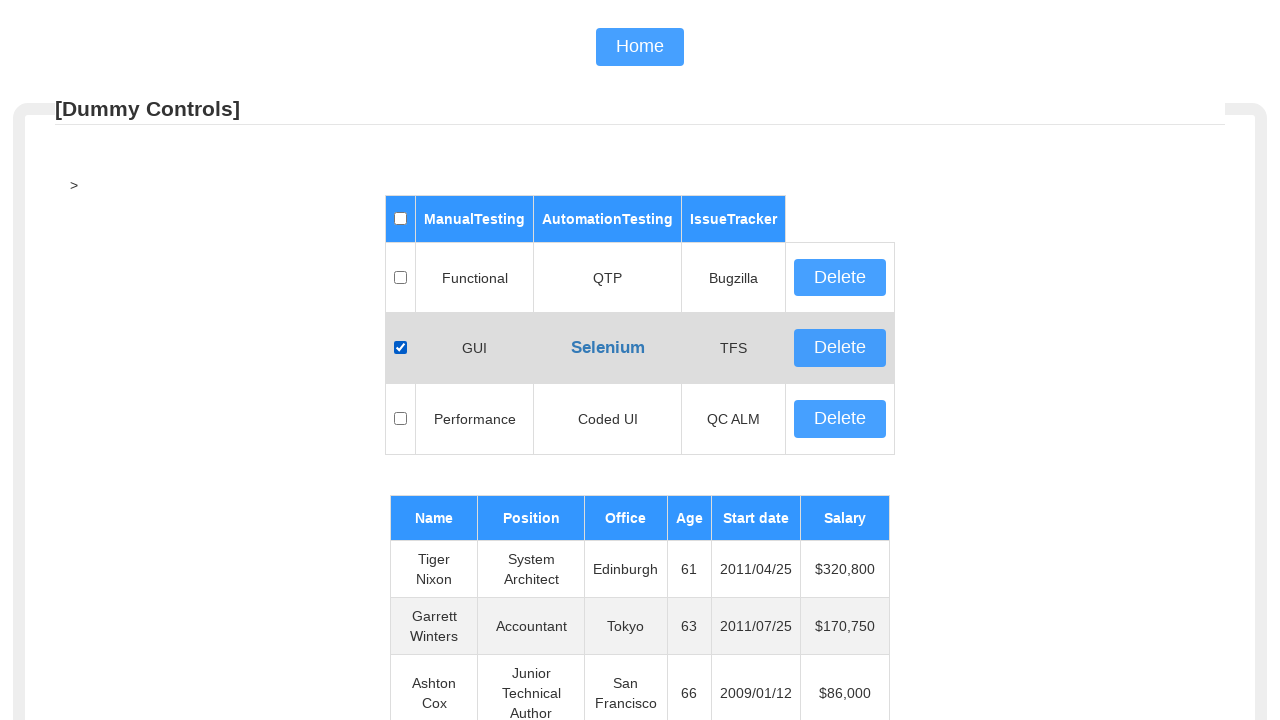

Retrieved text content from cell: 'GUI'
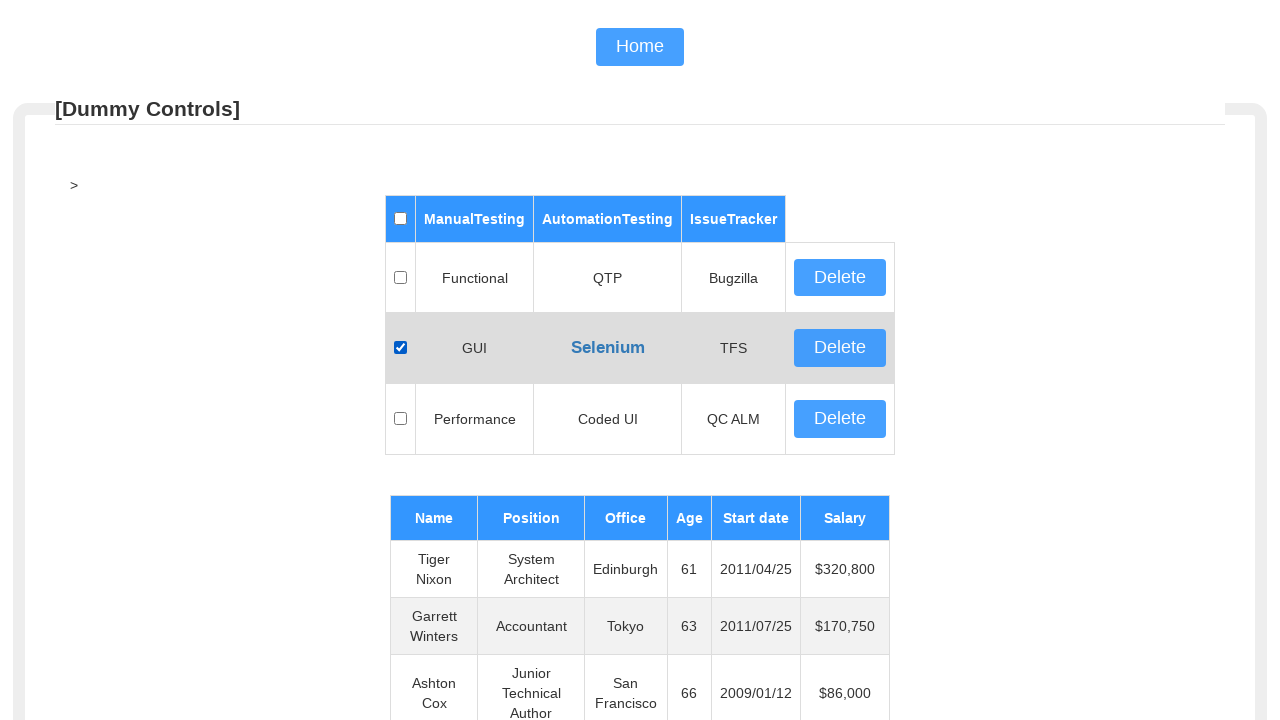

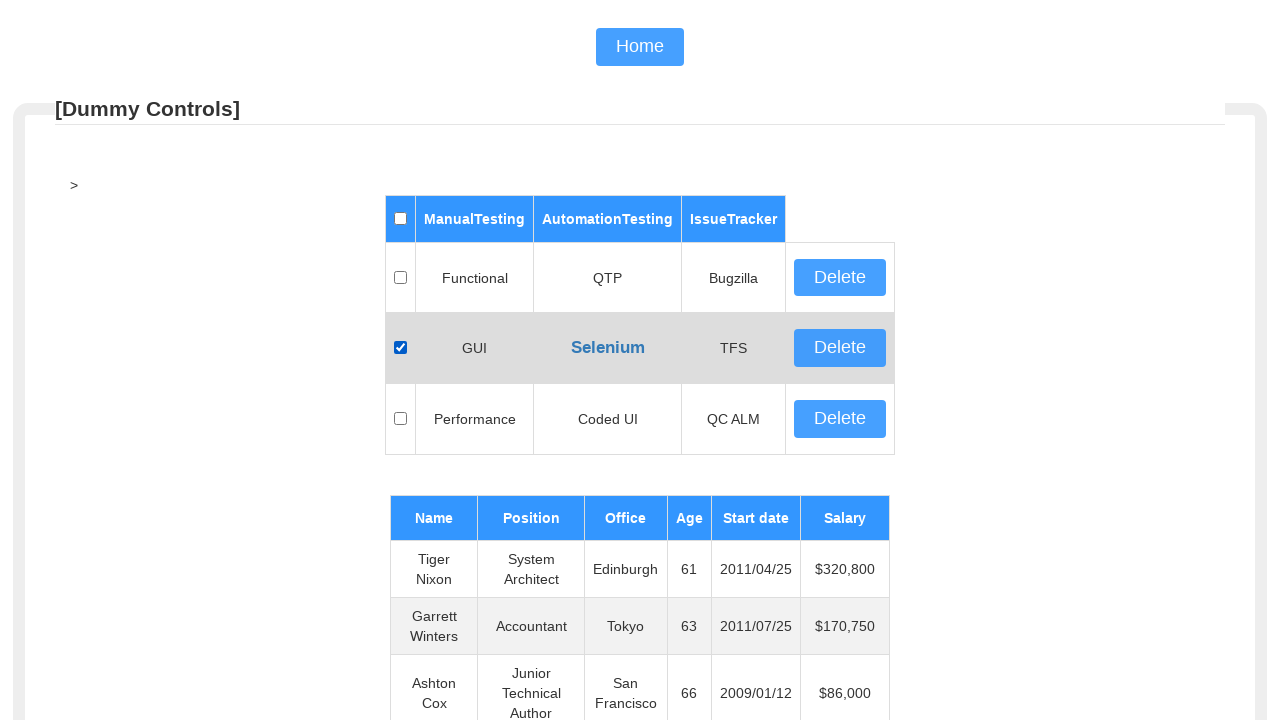